Tests GitHub advanced search form by filling in search term, repository owner, date filter, and language selection, then submitting the form and waiting for search results.

Starting URL: https://github.com/search/advanced

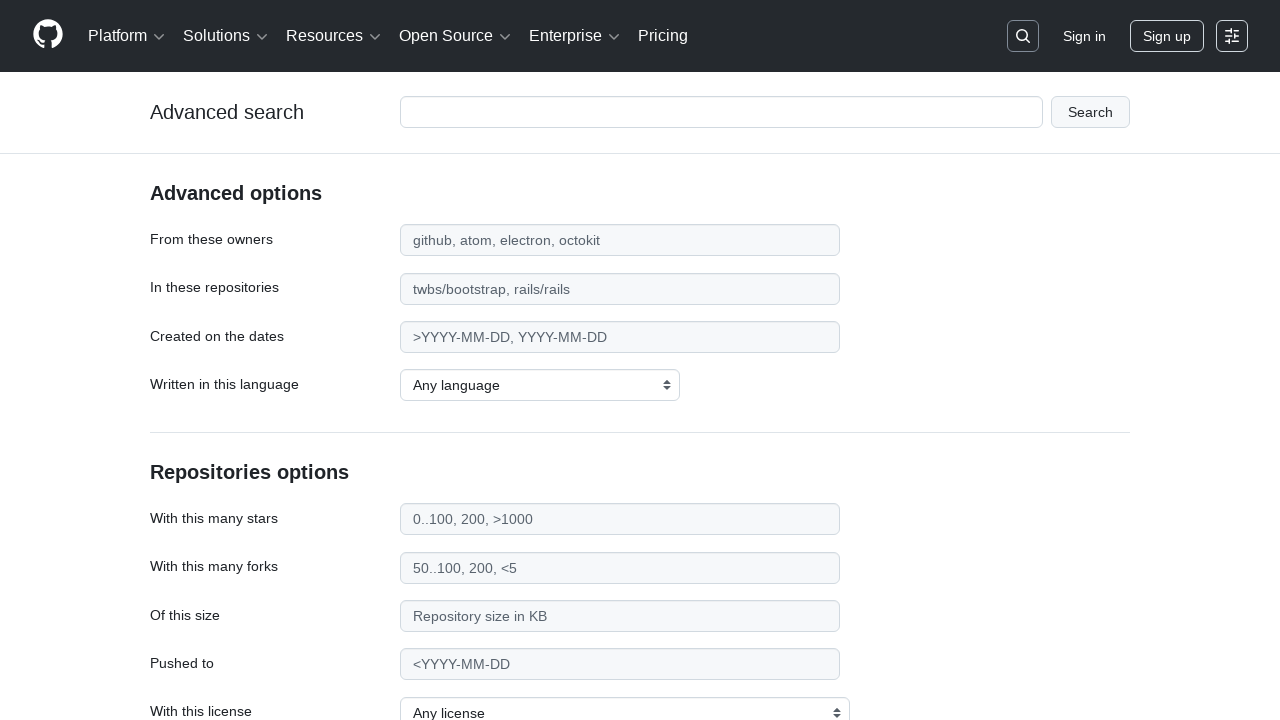

Filled search term field with 'web-scraping' on #adv_code_search input.js-advanced-search-input
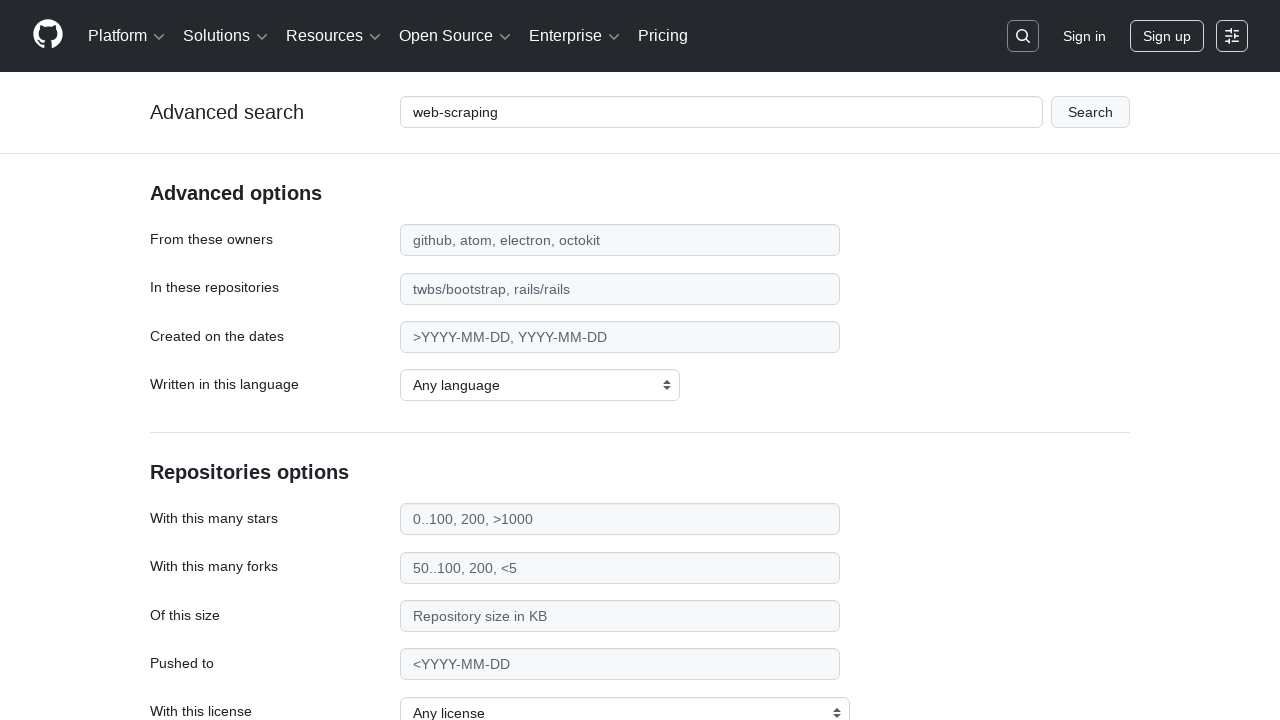

Filled repository owner field with 'microsoft' on #search_from
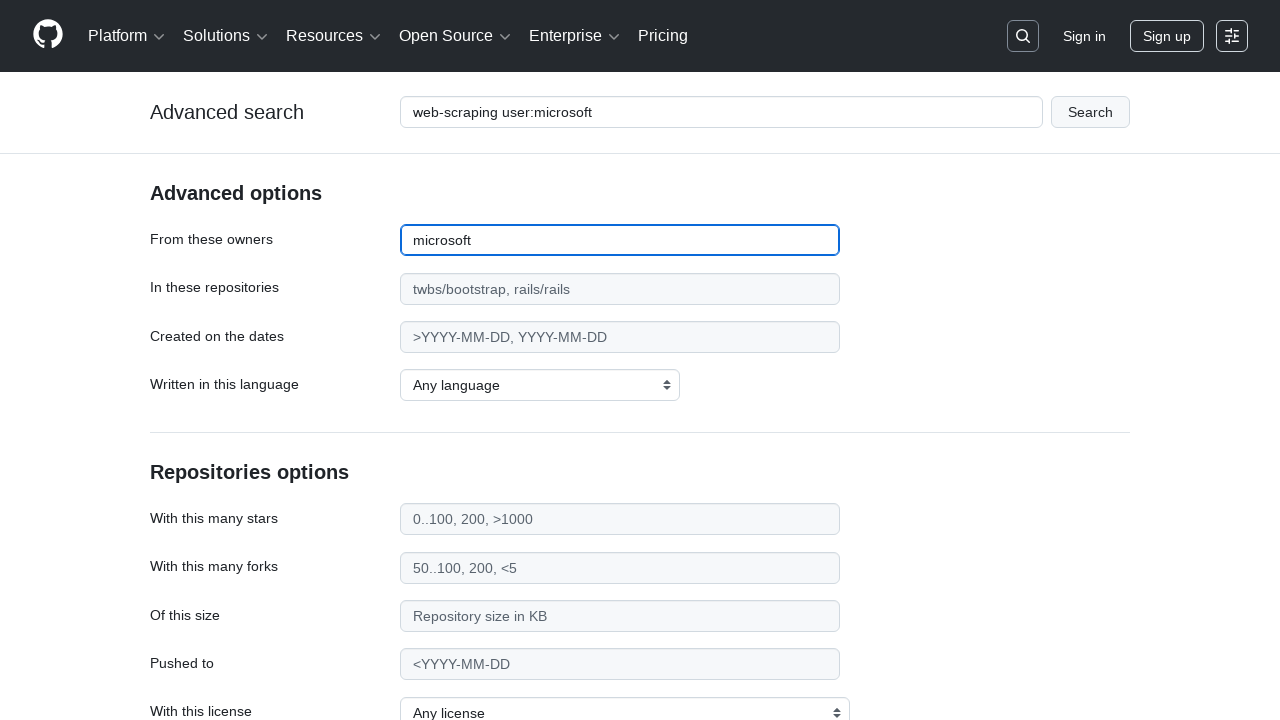

Filled date filter field with '>2020' on #search_date
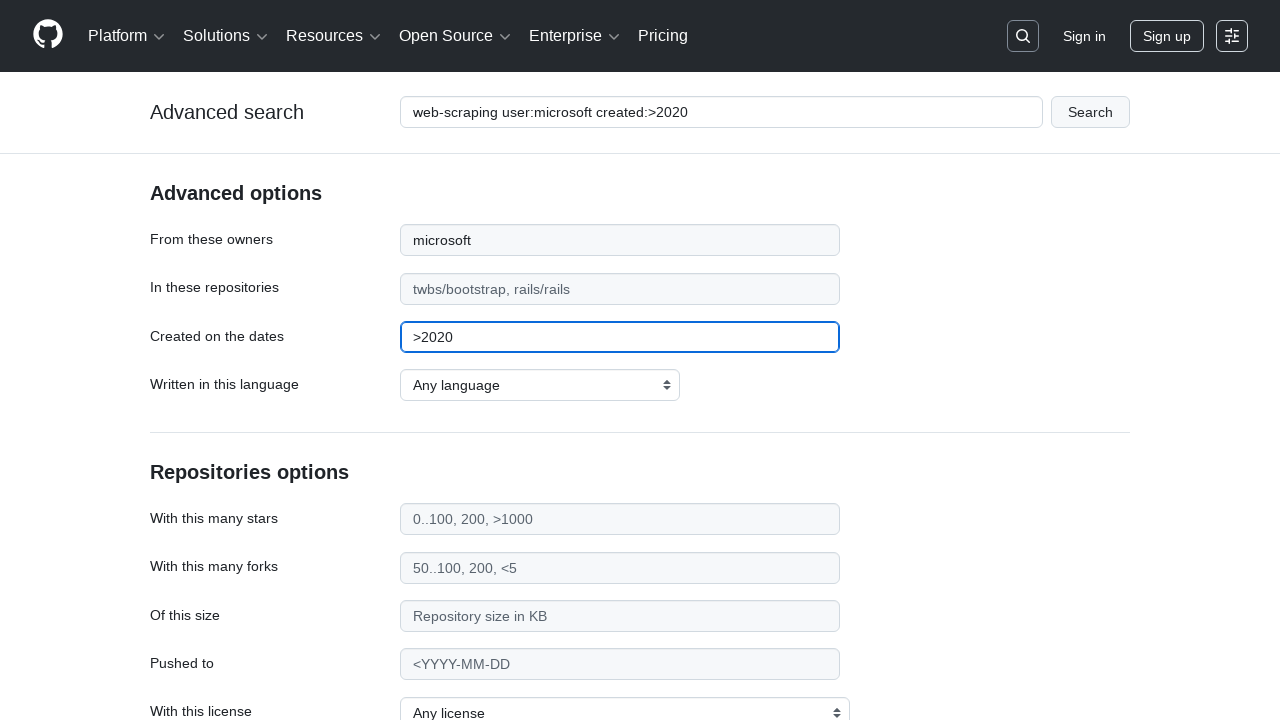

Selected JavaScript as the programming language on select#search_language
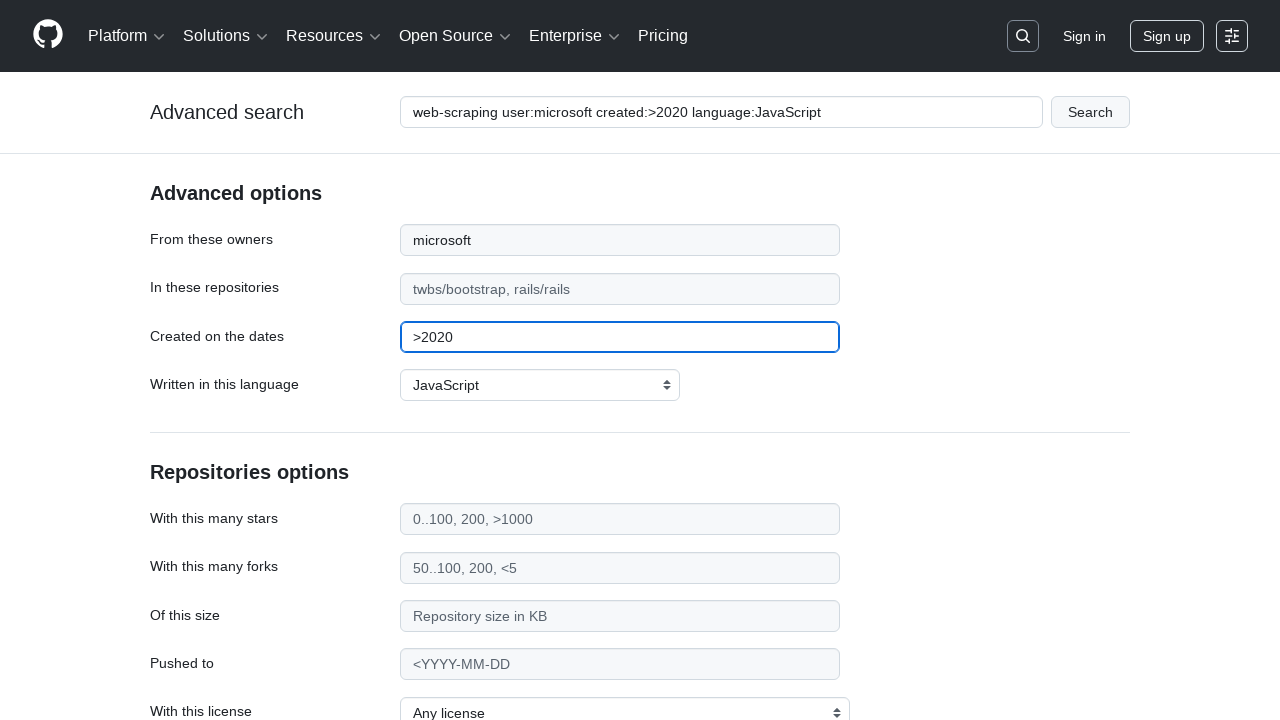

Clicked submit button to perform advanced search at (1090, 112) on #adv_code_search button[type="submit"]
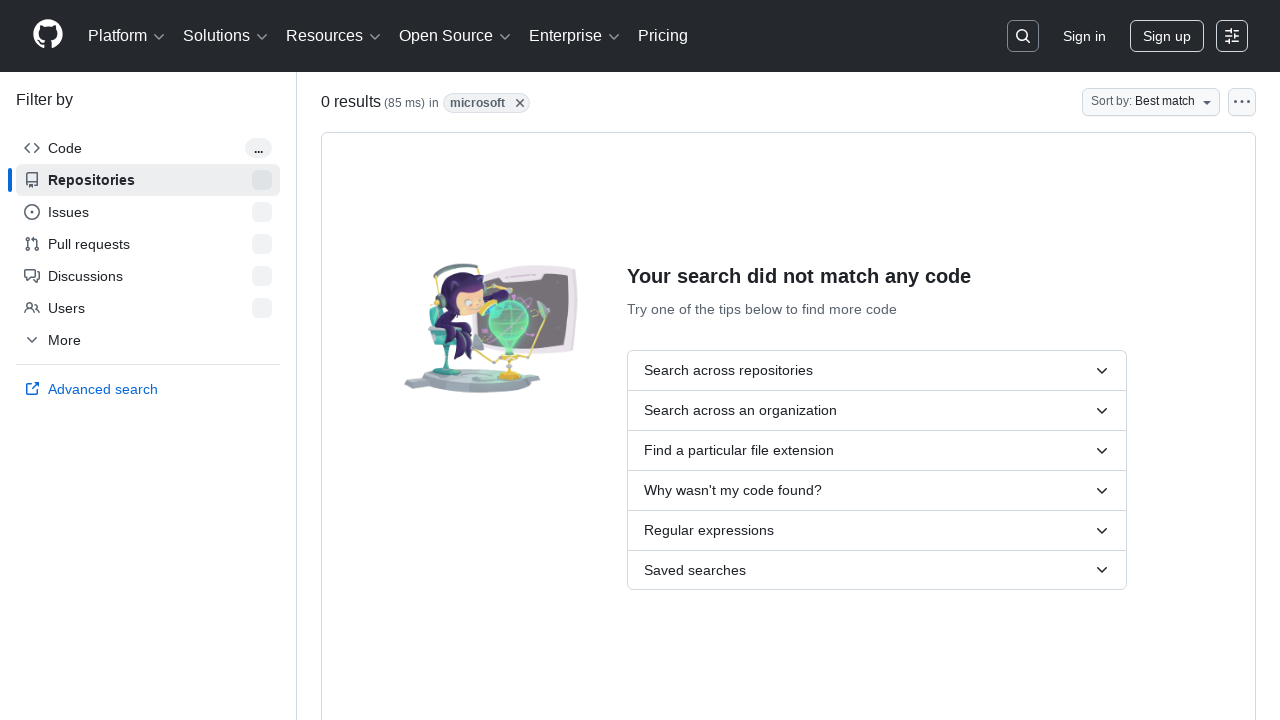

Search results page loaded and network idle
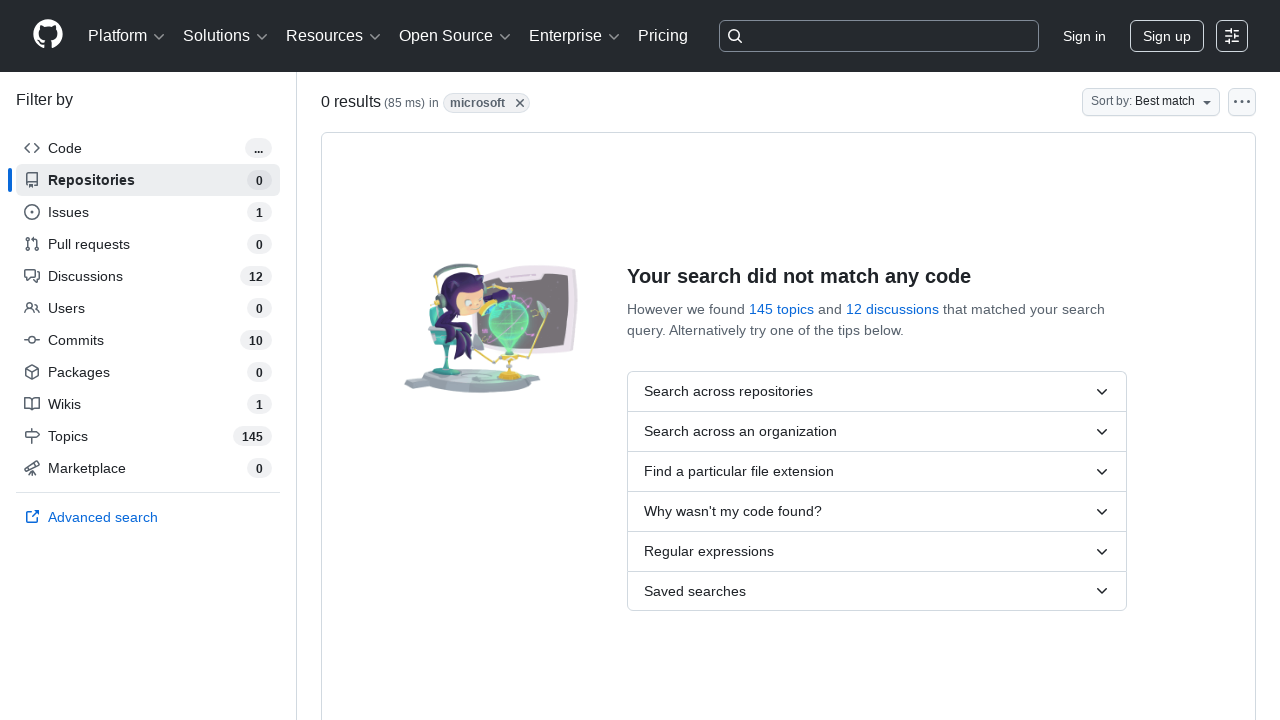

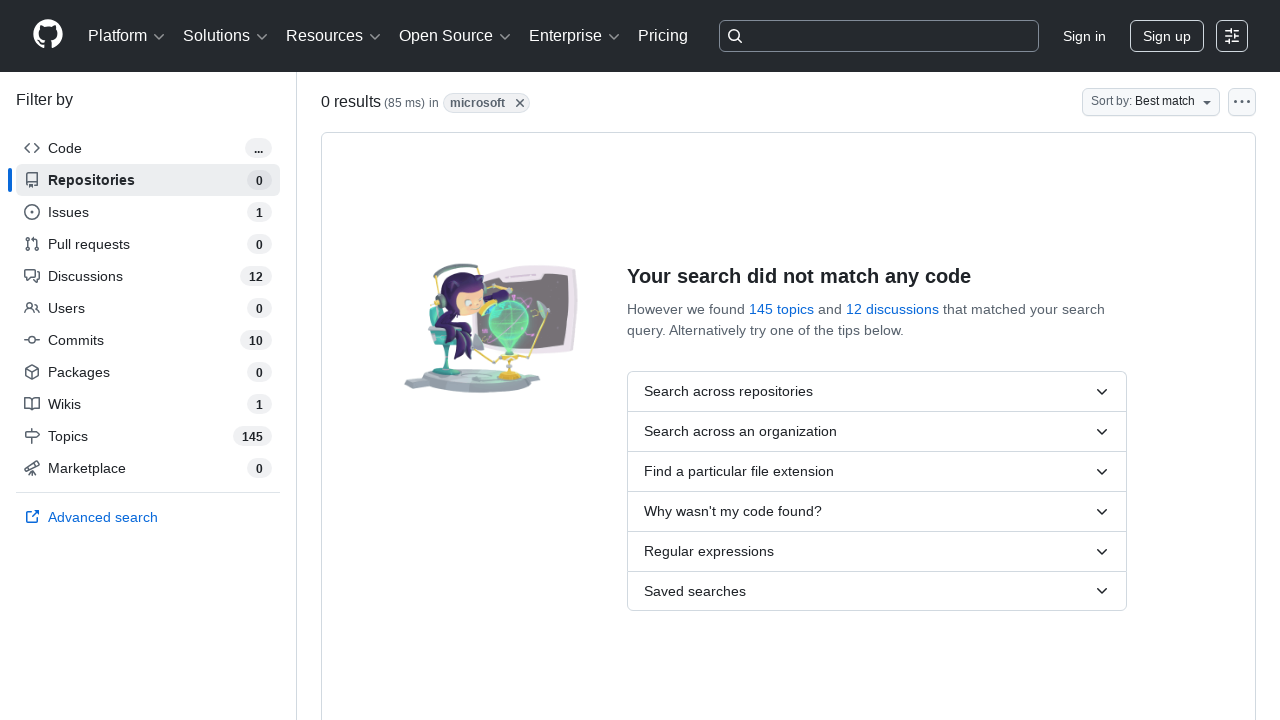